Verifies that the user email input field can be located by its name attribute

Starting URL: https://selectorshub.com/xpath-practice-page/

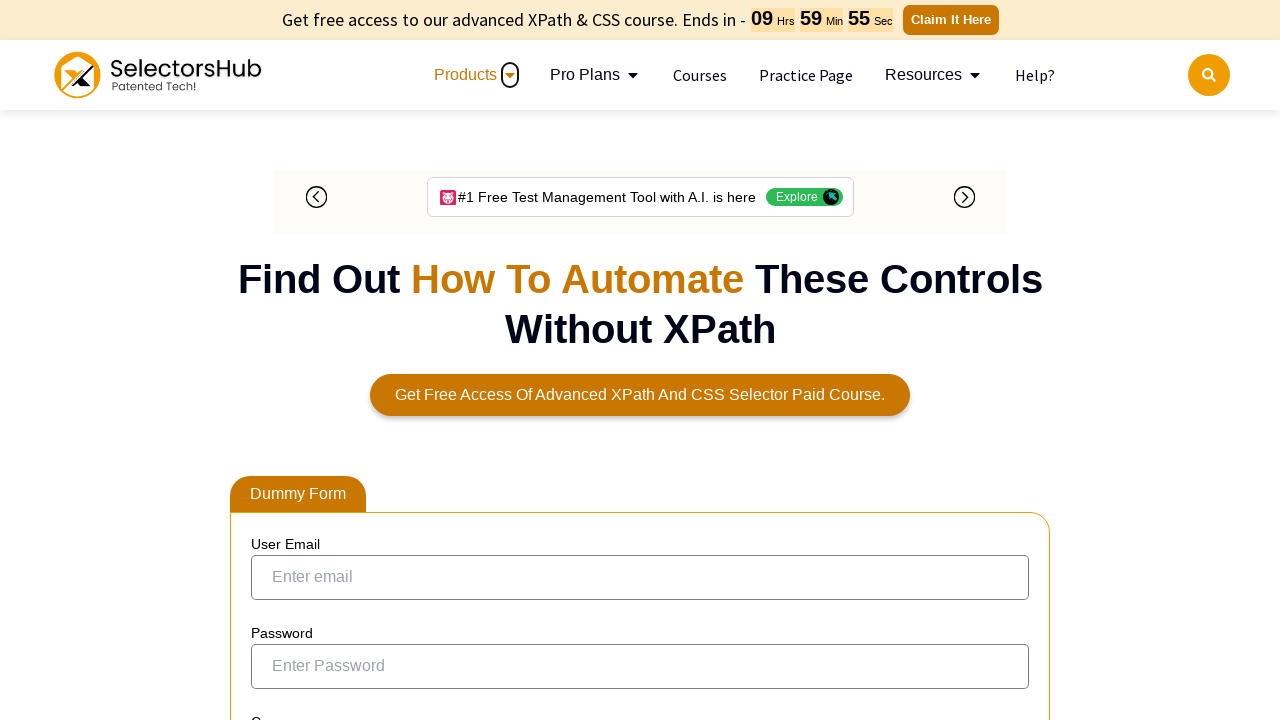

Navigated to XPath practice page
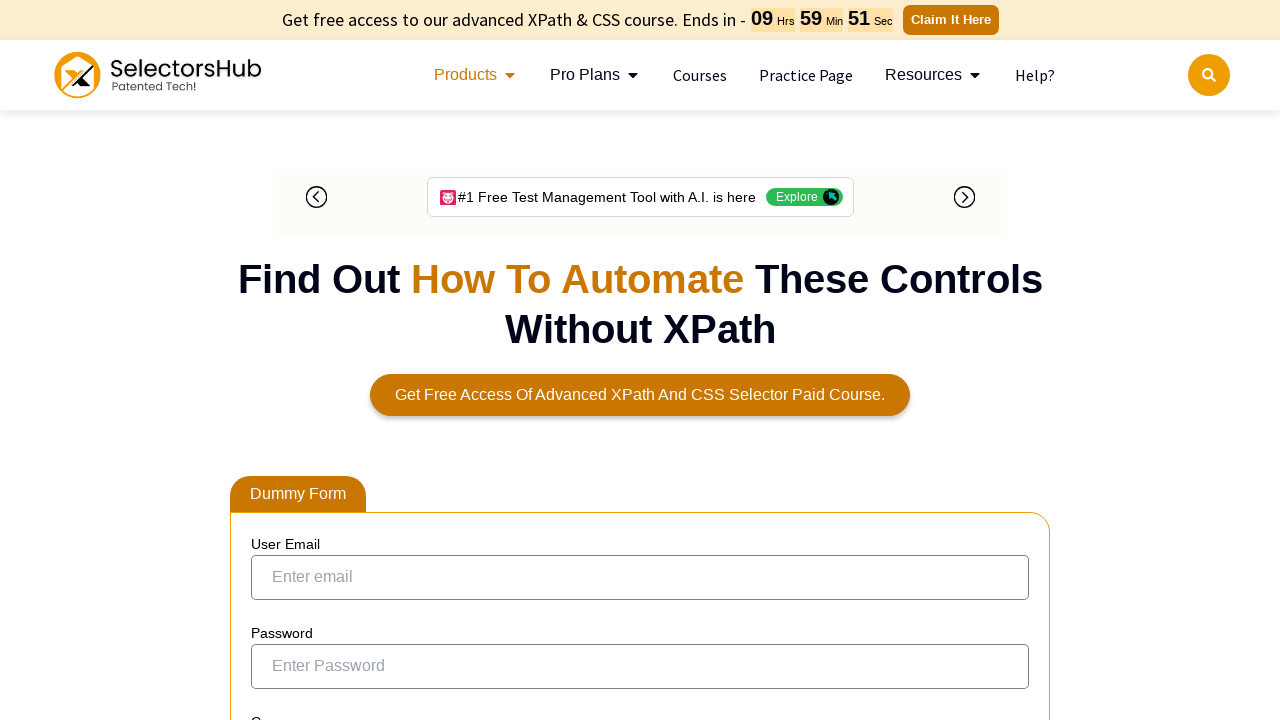

Verified user email input field located by name attribute exists
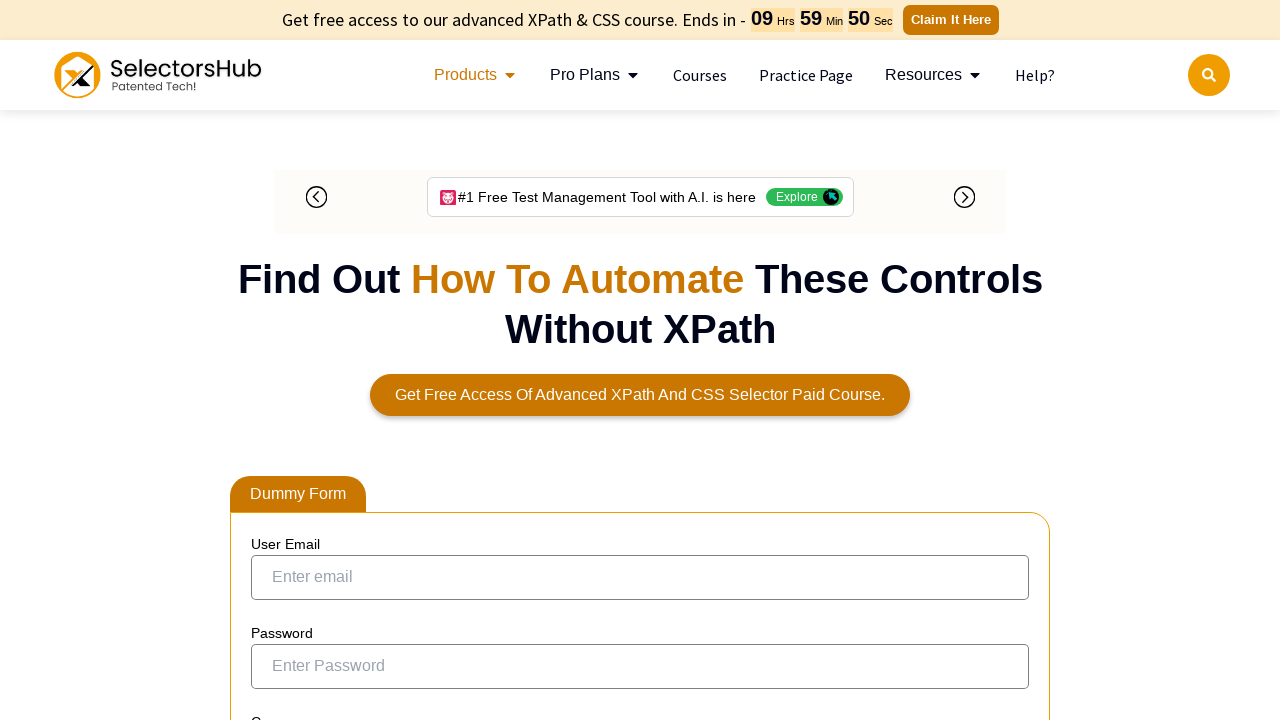

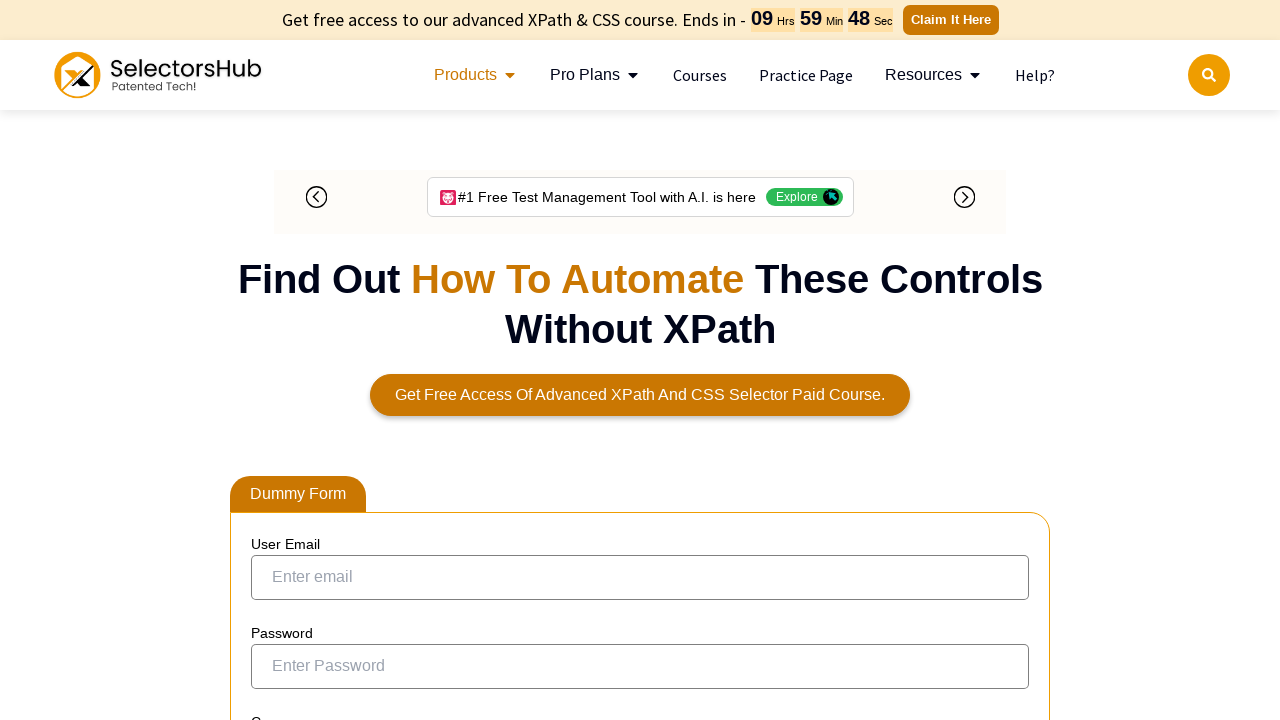